Tests adding three different stickers to the cart and verifies the cart shows 3 items with the correct total price of 17

Starting URL: https://stickerfy.herokuapp.com/

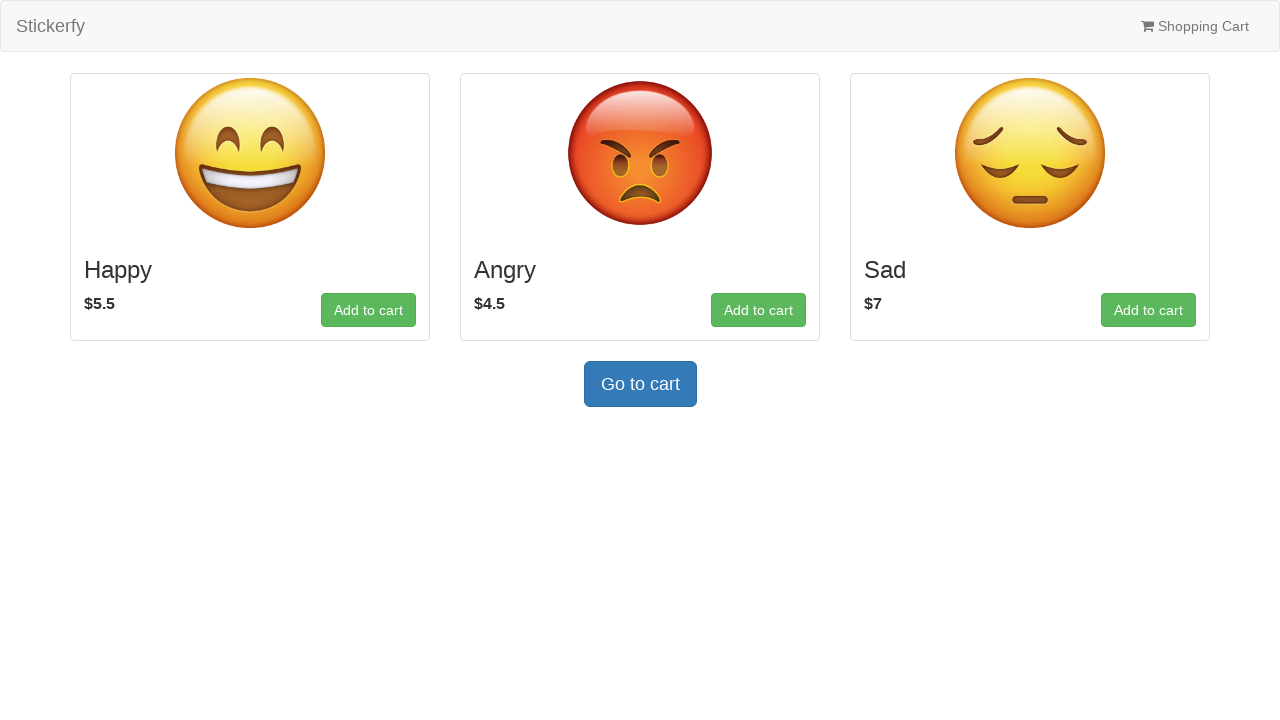

Clicked 'Add to cart' button for first sticker (Happy) at (368, 310) on internal:role=button[name="Add to cart"i] >> nth=0
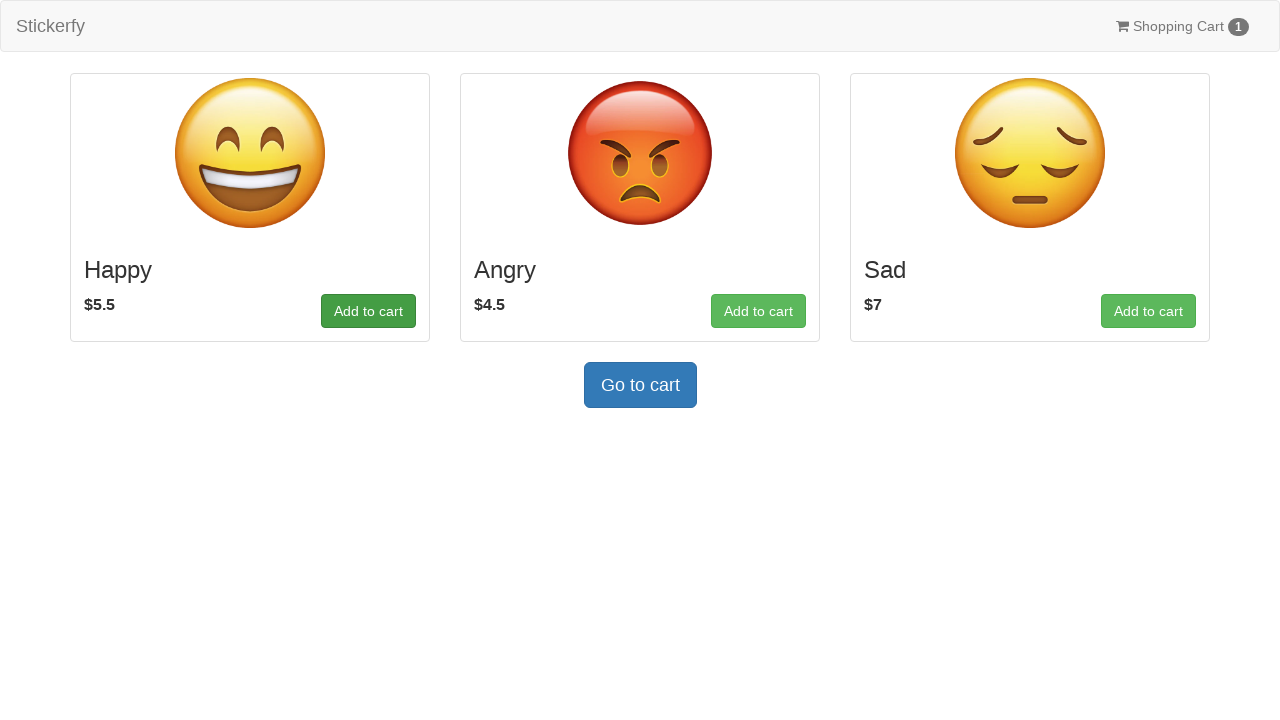

Clicked 'Add to cart' button for second sticker (Angry) at (758, 311) on internal:role=button[name="Add to cart"i] >> nth=1
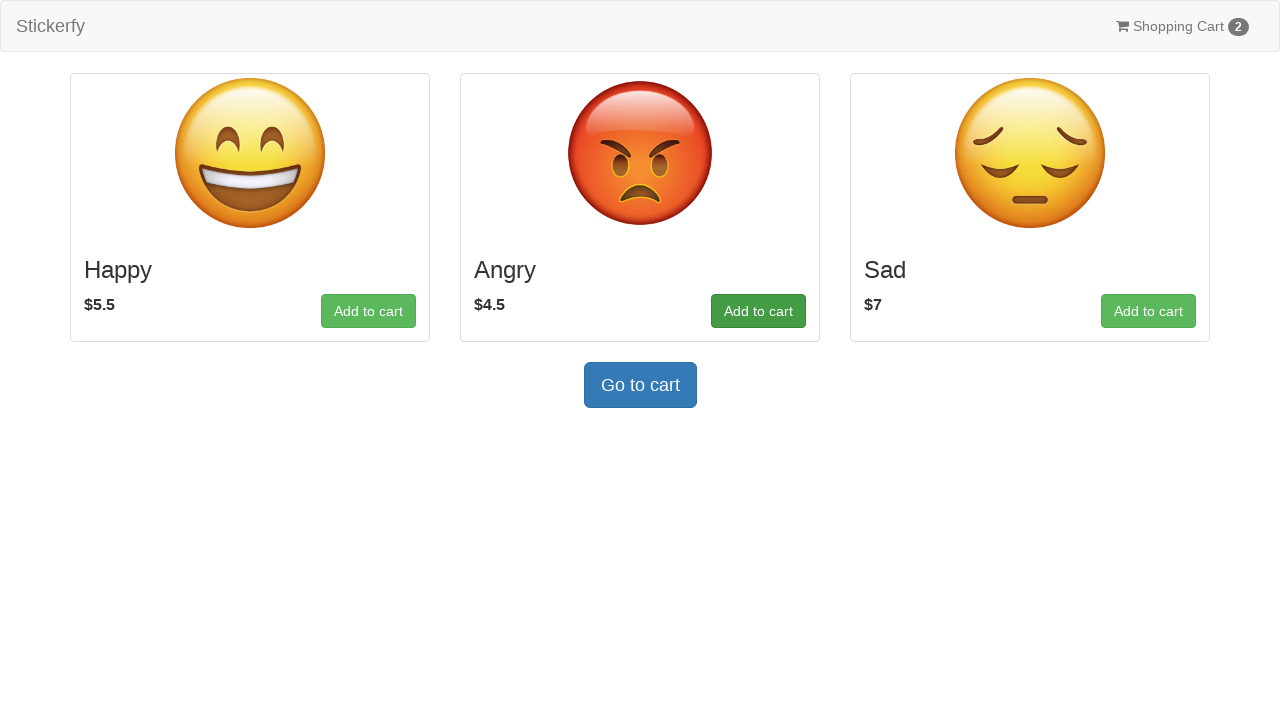

Clicked 'Add to cart' button for third sticker (Sad) at (1148, 311) on internal:role=button[name="Add to cart"i] >> nth=2
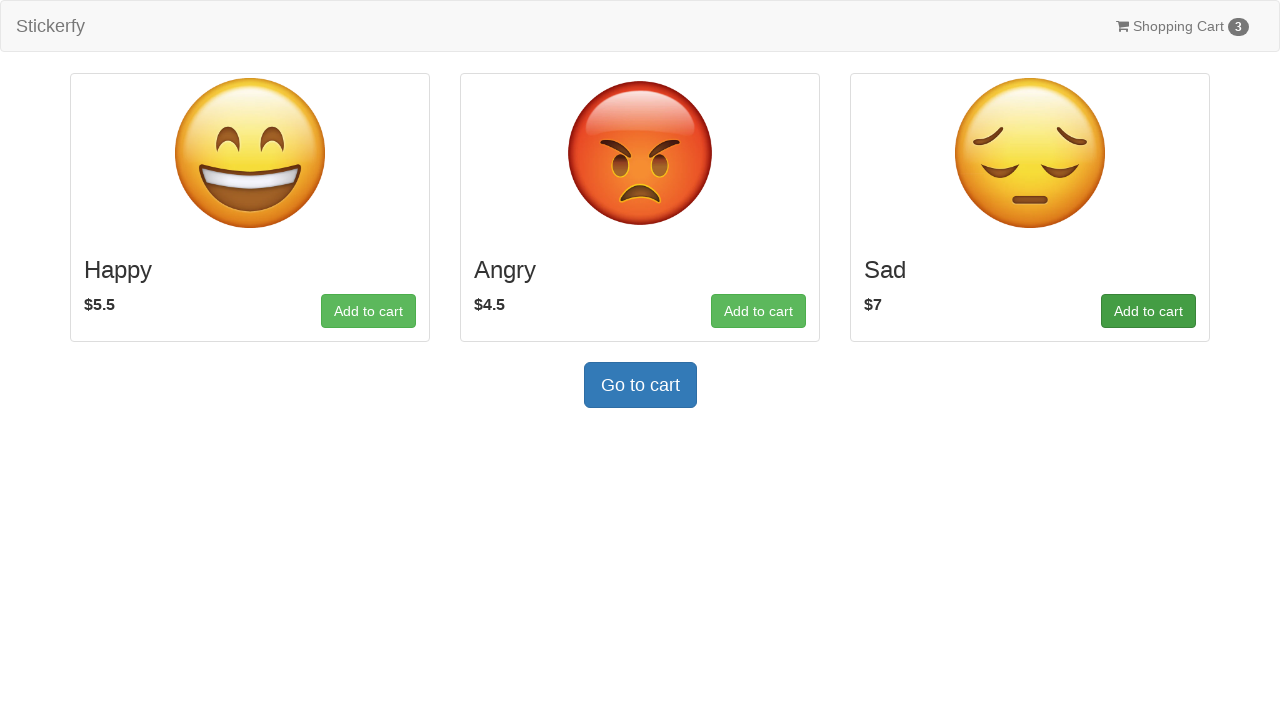

Clicked 'Shopping Cart 3' link to view cart at (1182, 26) on internal:role=link[name="Shopping Cart 3"i]
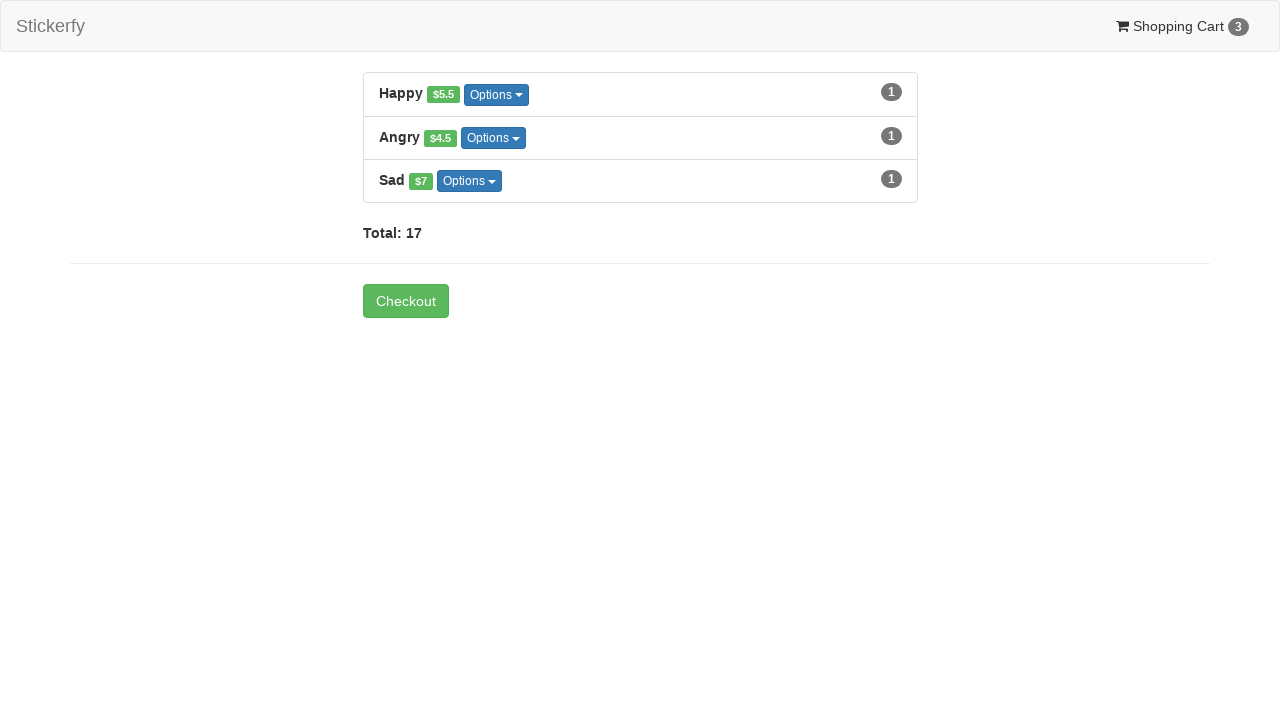

Verified cart total price is 17
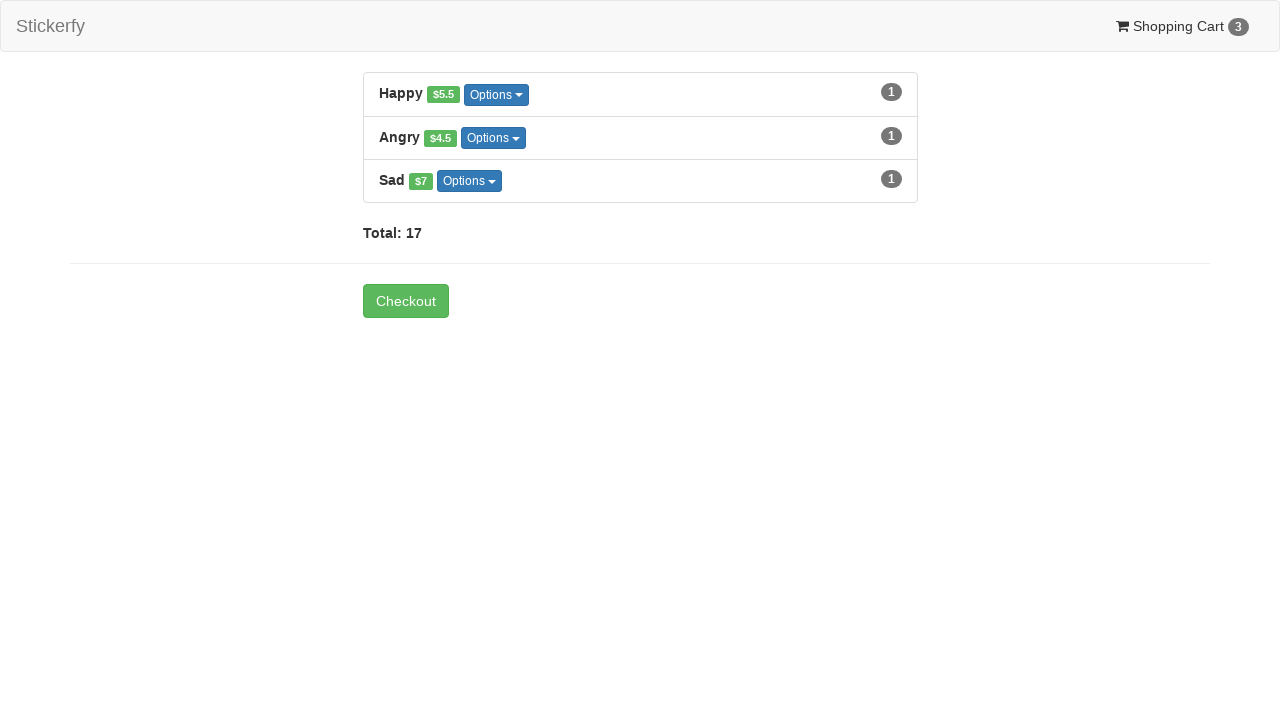

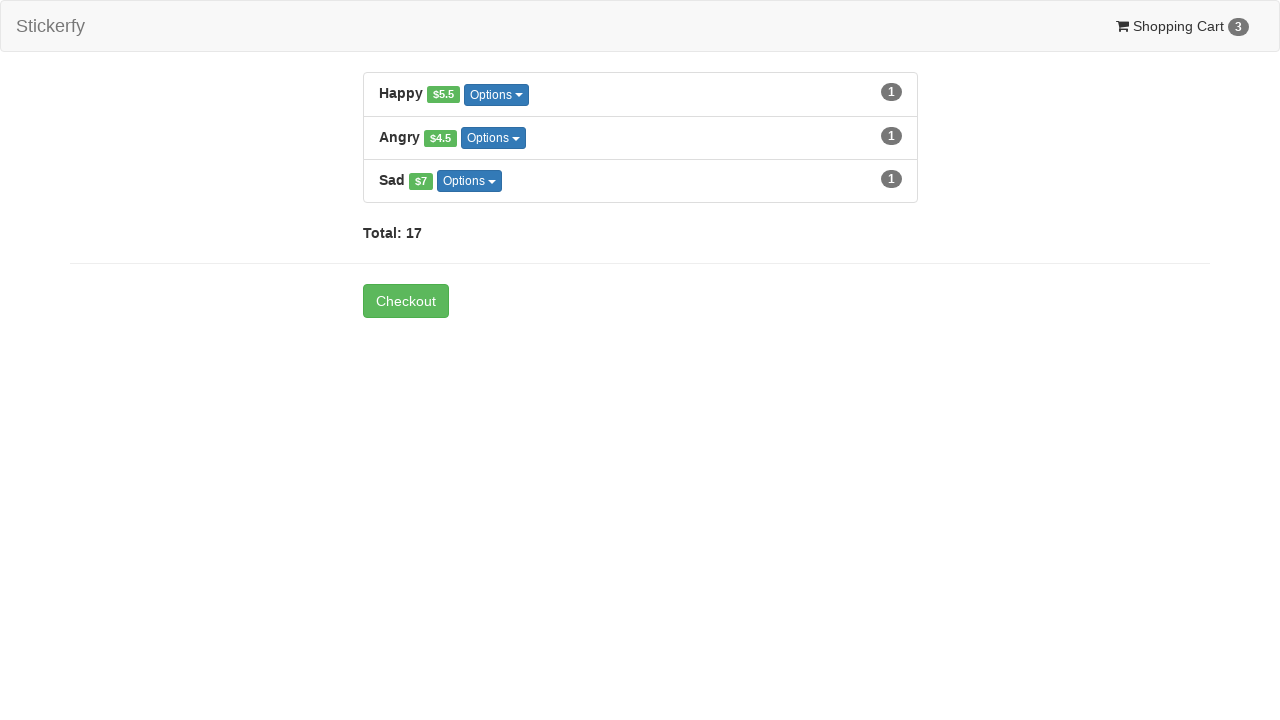